Tests the autocomplete feature on DemoQA by clicking on the single autocomplete container and typing "Ahmet" using keyboard actions (Shift+A followed by "hmet").

Starting URL: https://demoqa.com/auto-complete

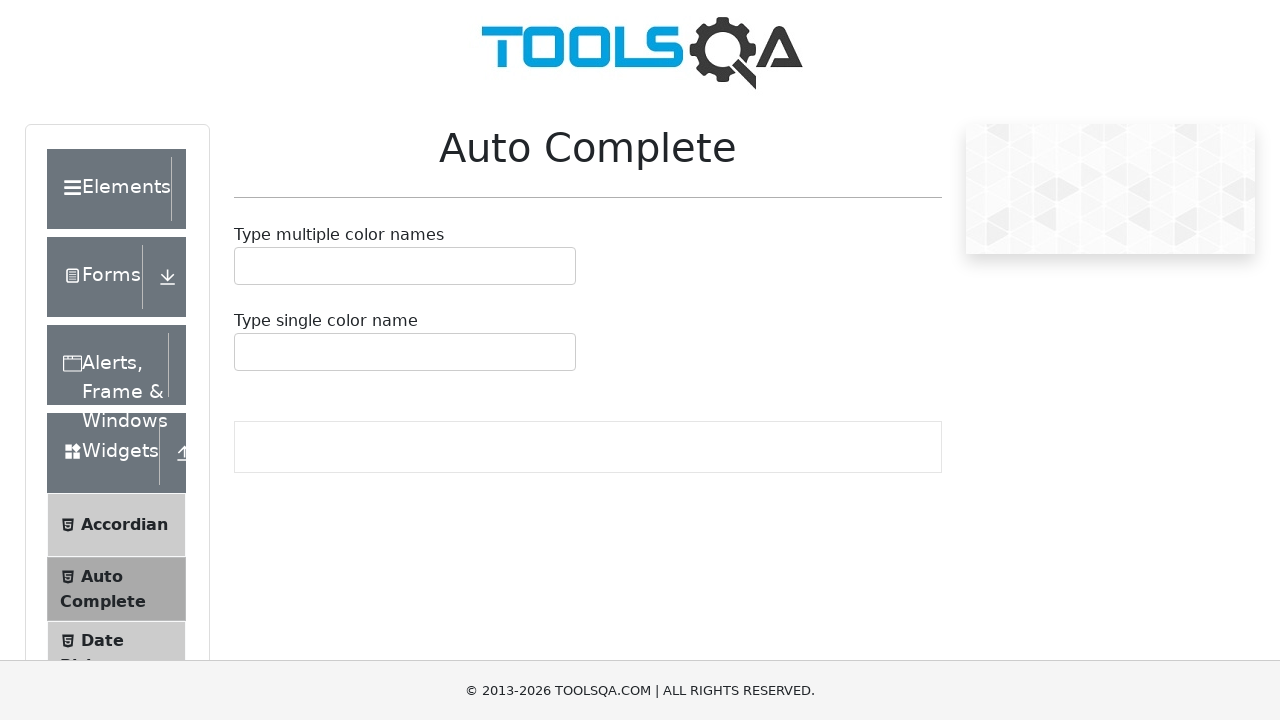

Located the autocomplete container element
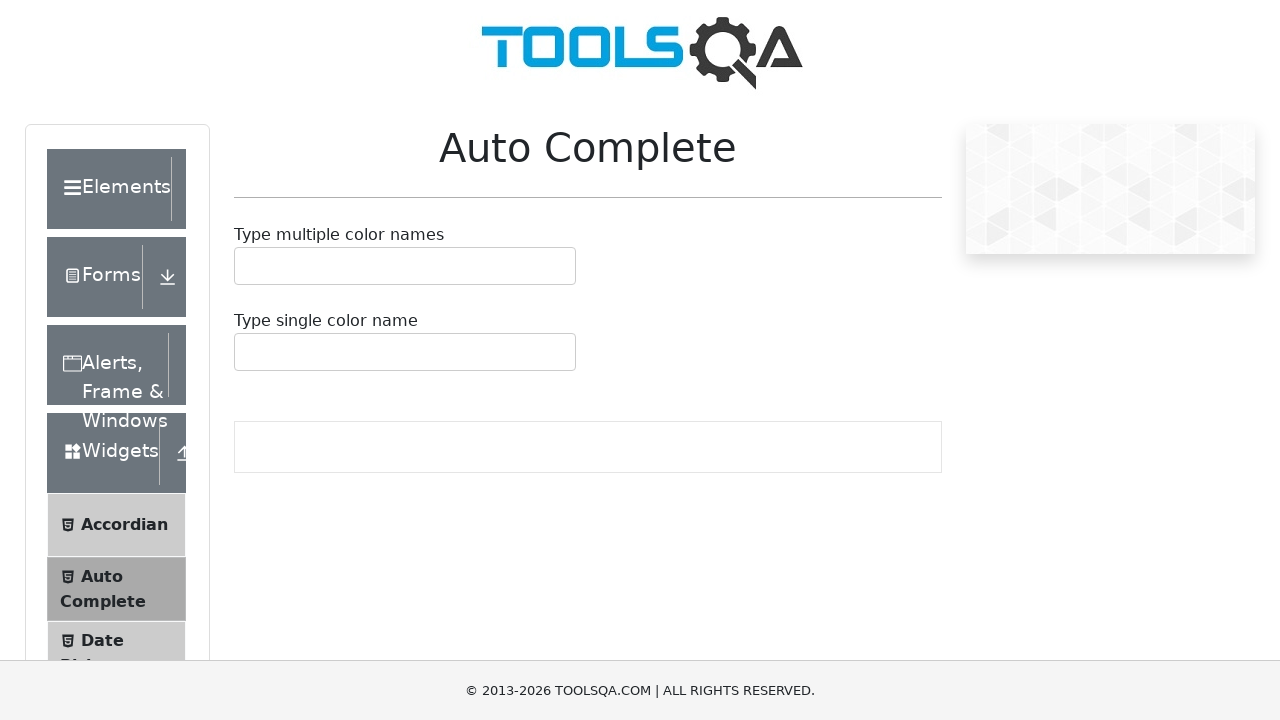

Clicked on the single autocomplete container at (405, 352) on #autoCompleteSingleContainer
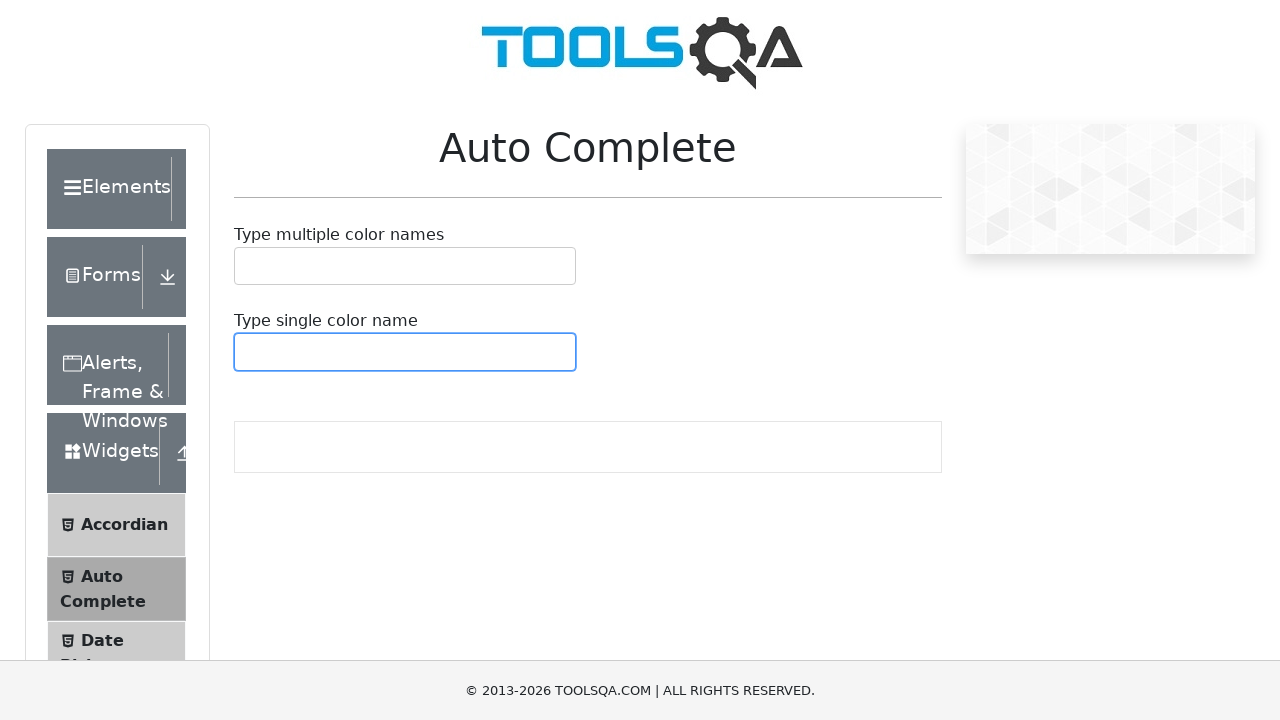

Pressed and held Shift key
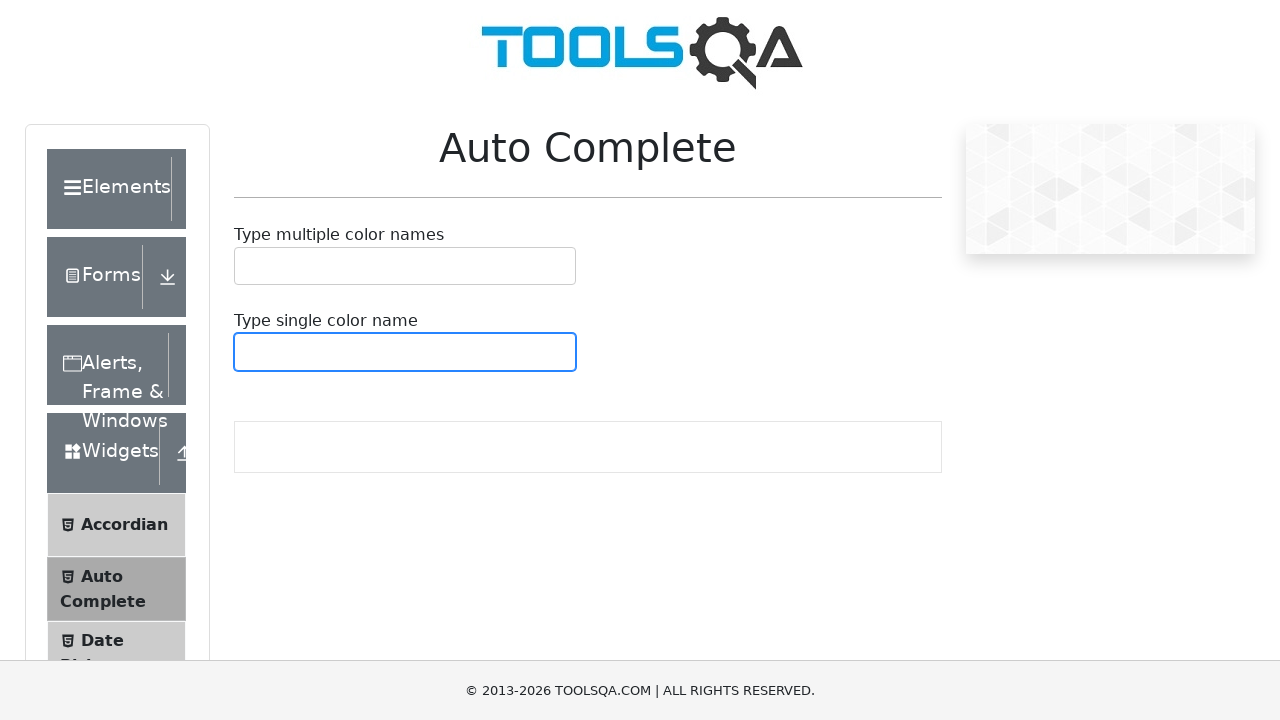

Pressed A key with Shift to type capital 'A'
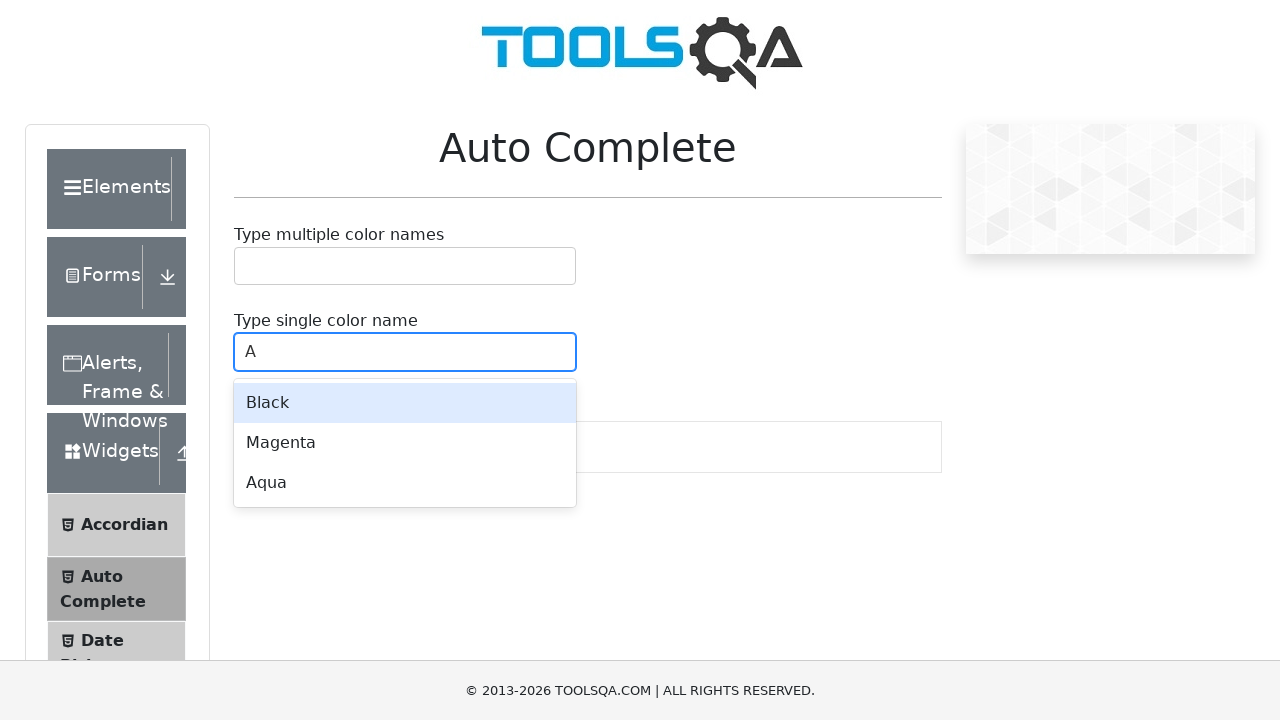

Released Shift key
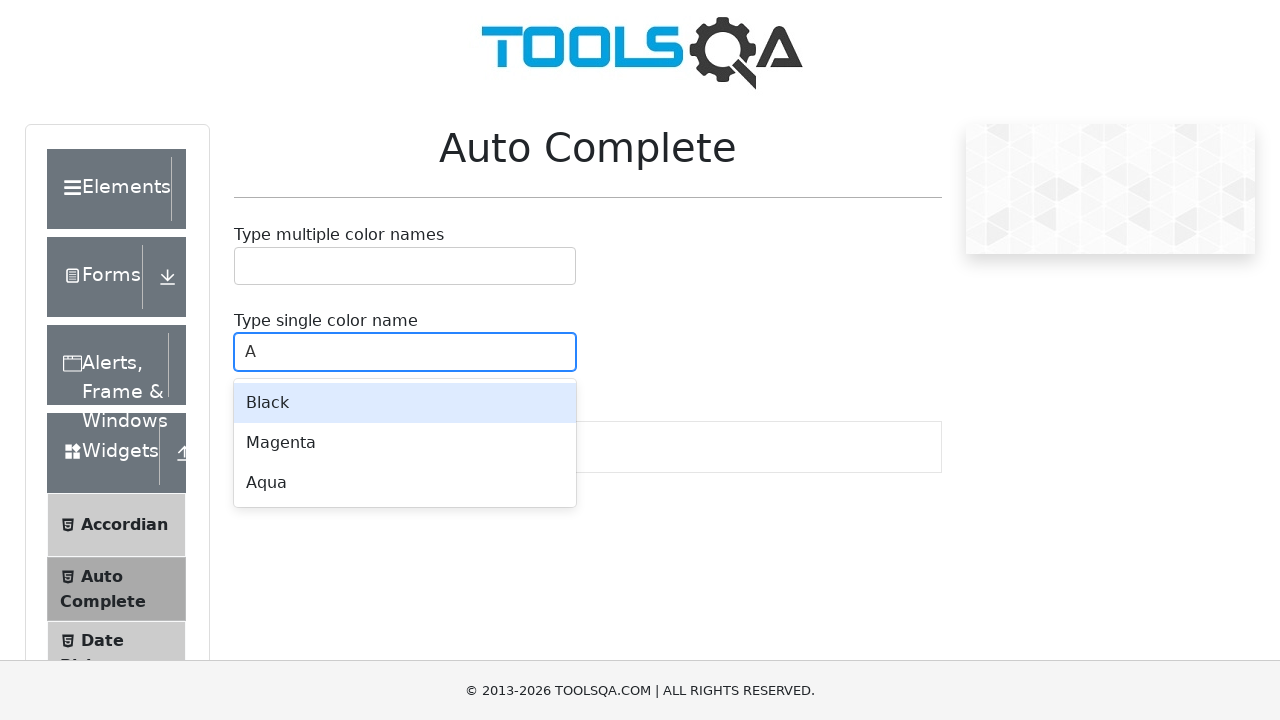

Typed 'hmet' to complete the word 'Ahmet'
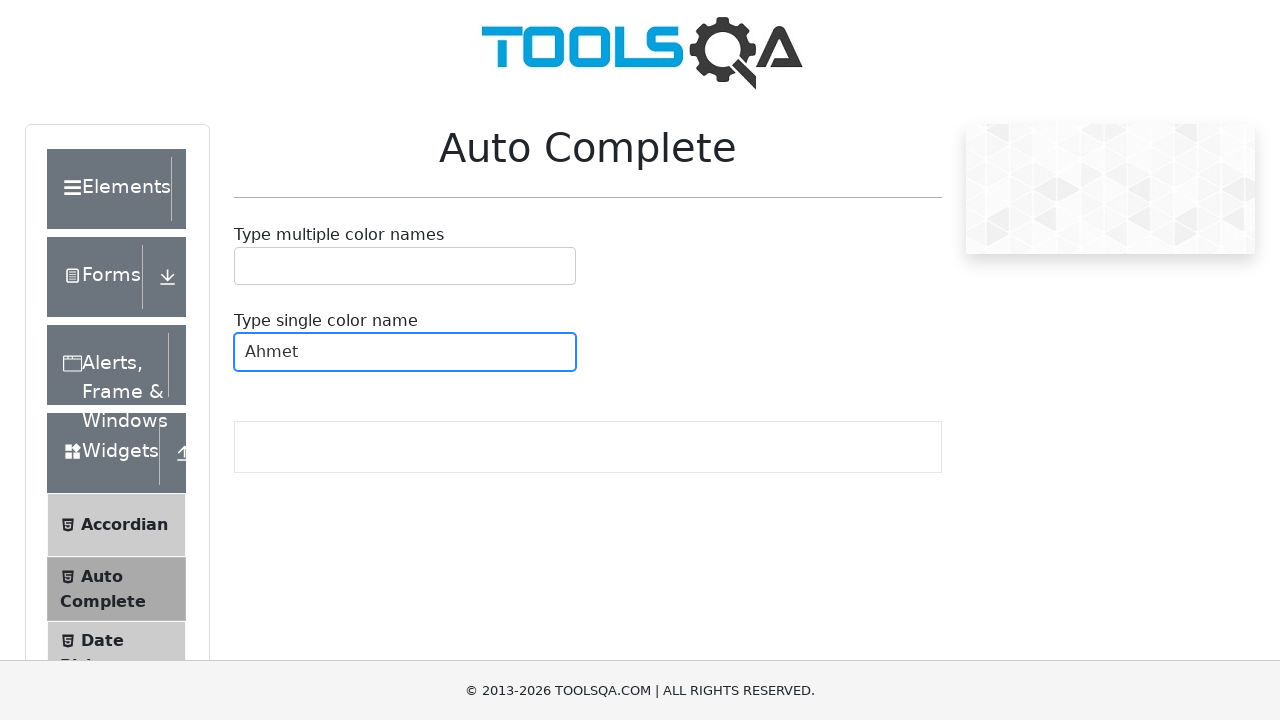

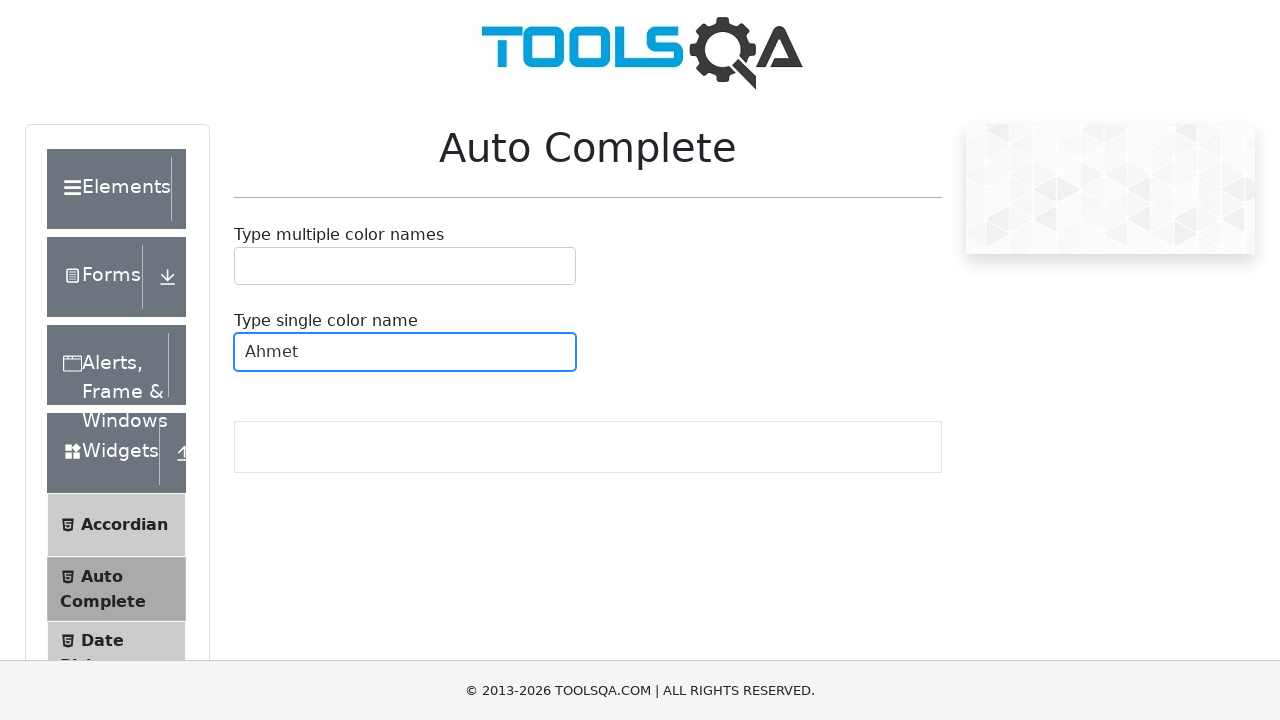